Tests navigation to the 404 status code page by clicking the 404 link.

Starting URL: https://the-internet.herokuapp.com/status_codes

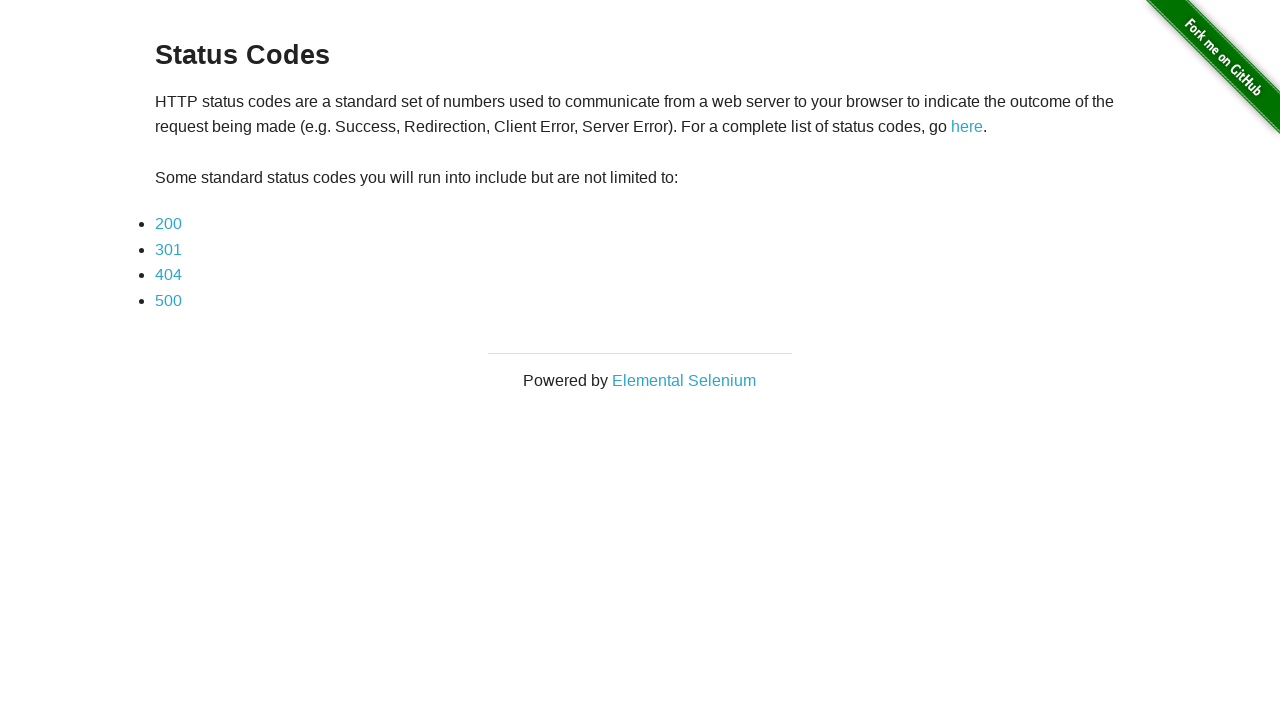

Navigated to status codes page
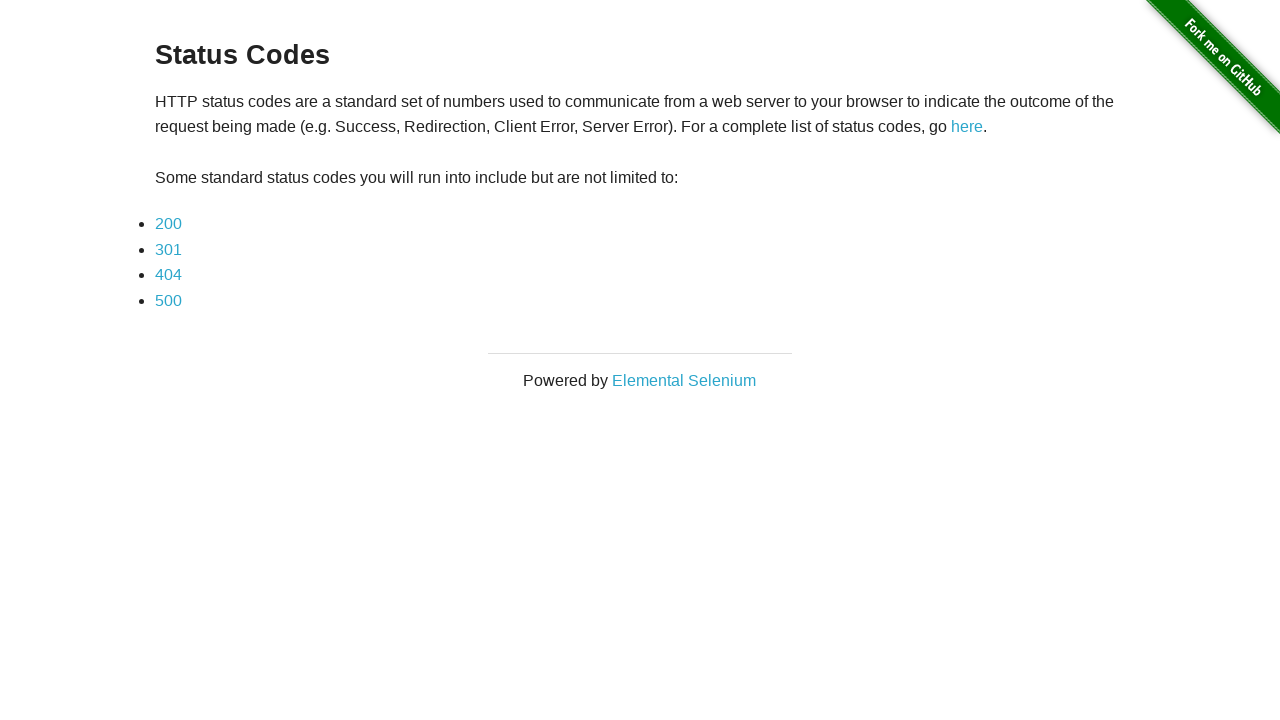

Clicked the 404 link at (168, 275) on xpath=//a[text()='404']
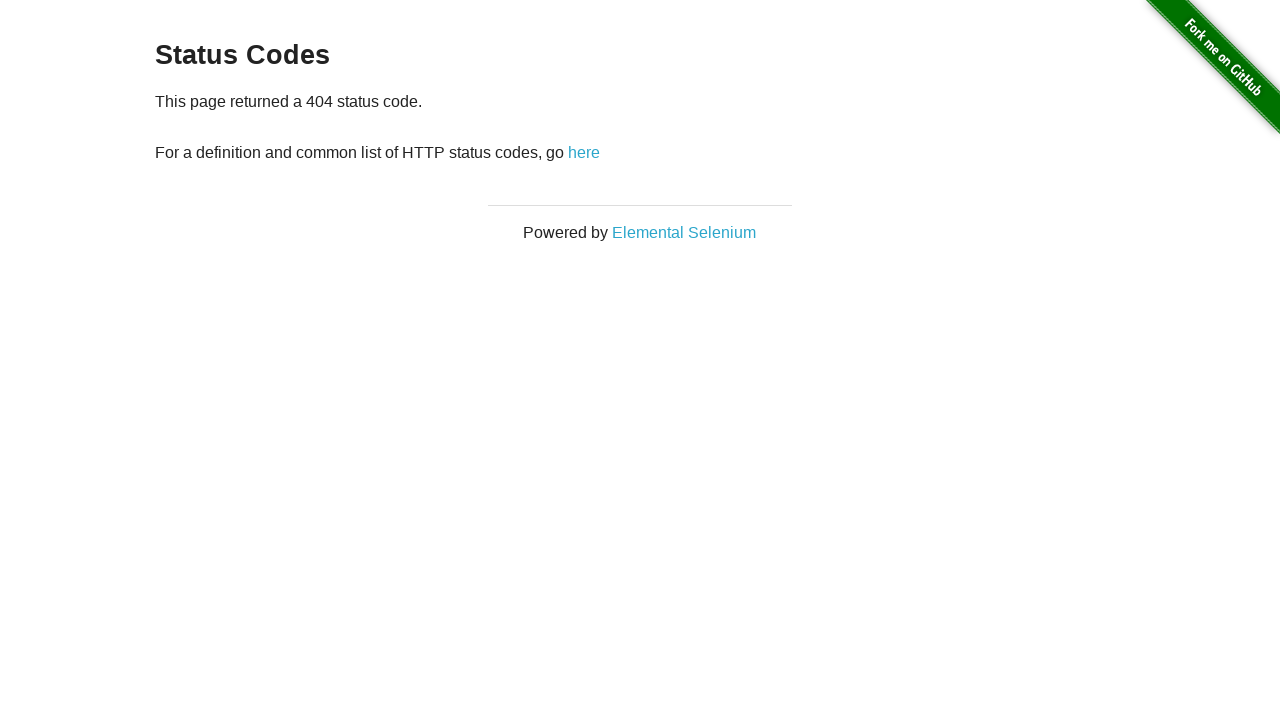

404 status code page loaded successfully
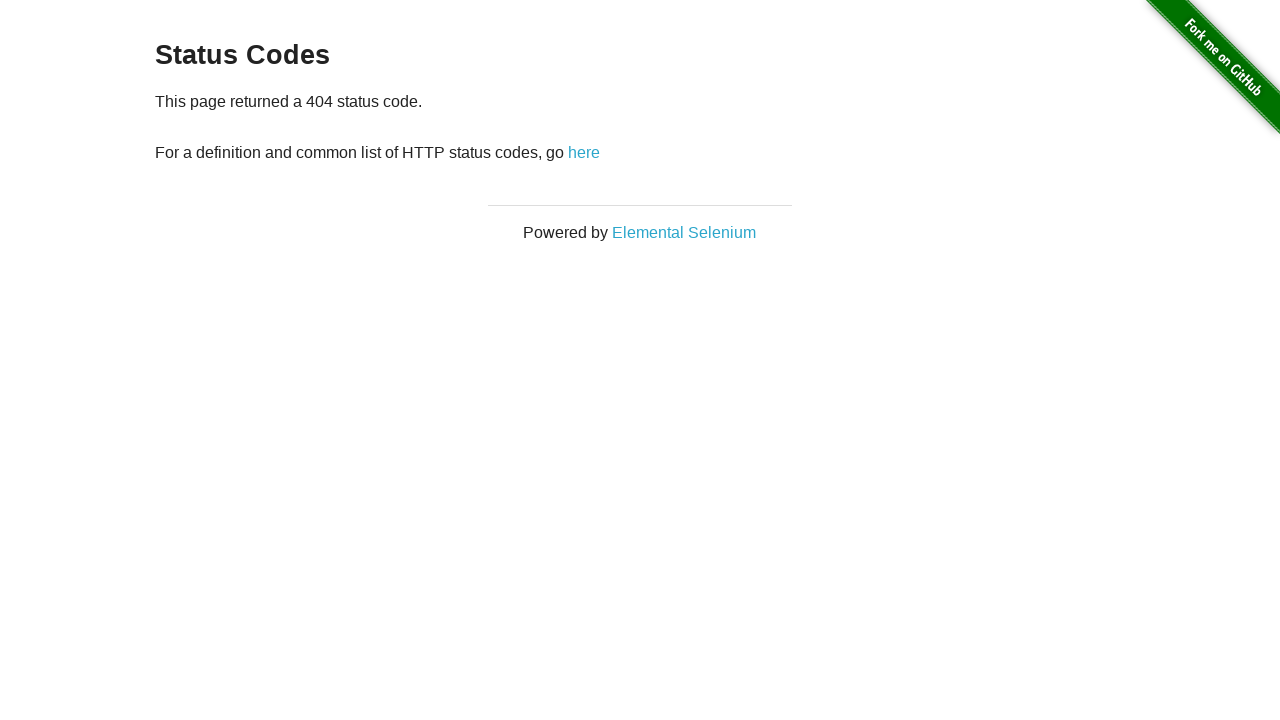

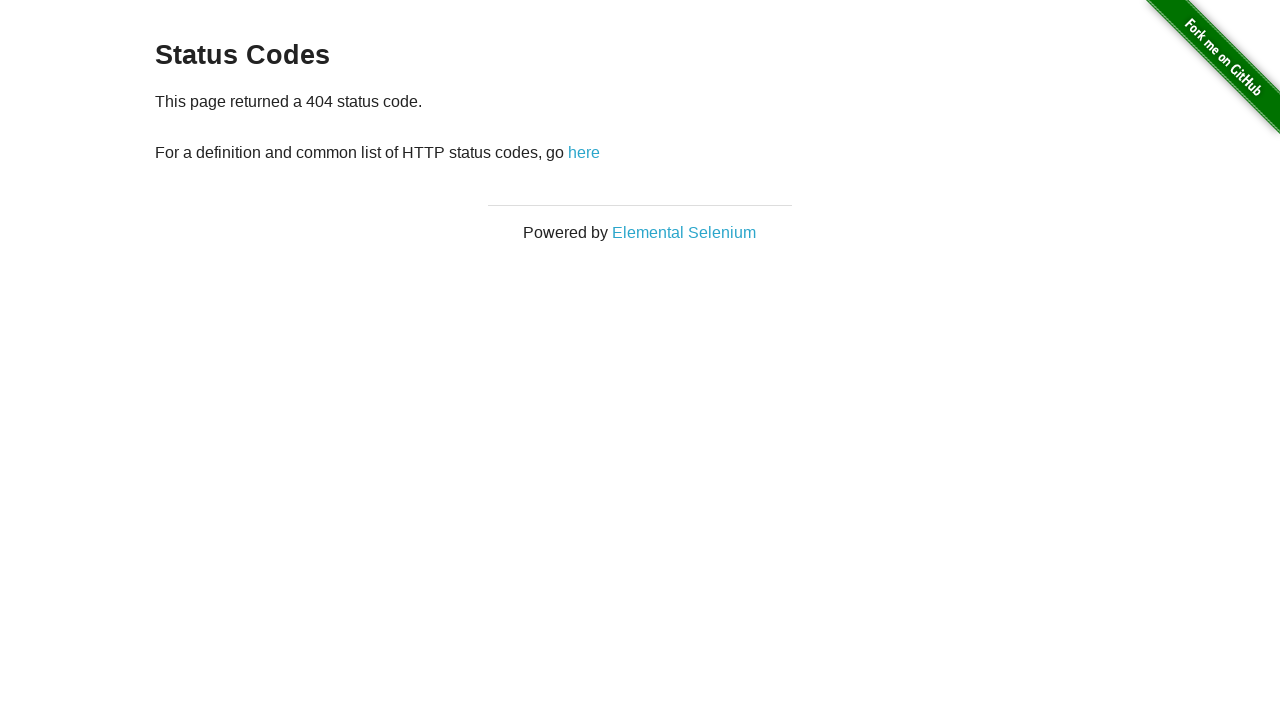